Tests an explicit wait scenario where the script waits for a price to change to $100, clicks a book button, calculates a mathematical answer based on a displayed value, fills in the answer field, and submits the solution.

Starting URL: http://suninjuly.github.io/explicit_wait2.html

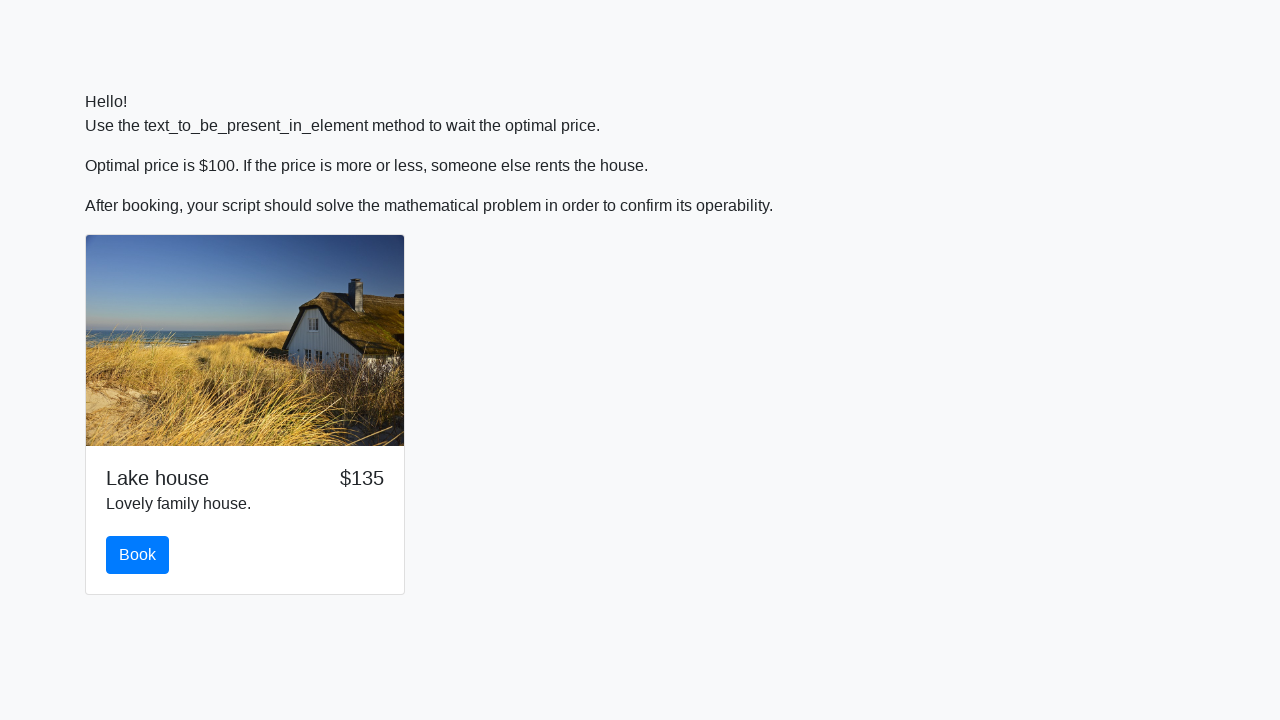

Waited for price to change to $100
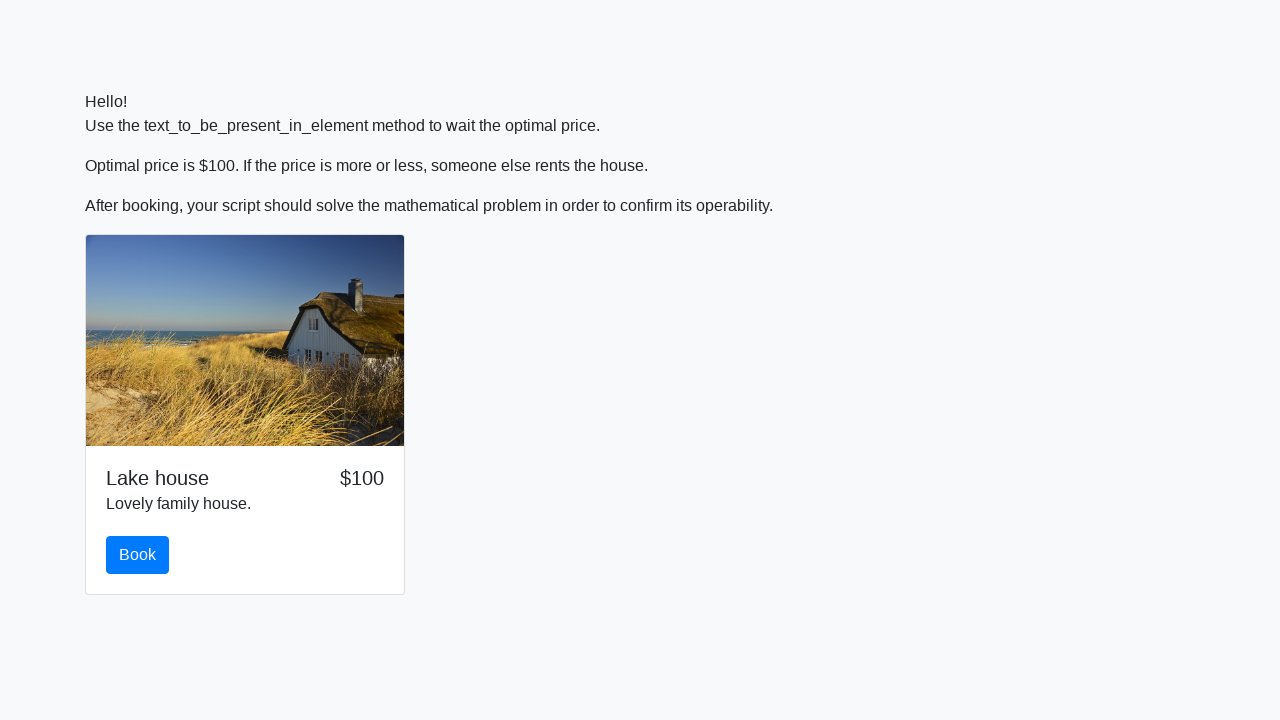

Clicked the book button at (138, 555) on #book
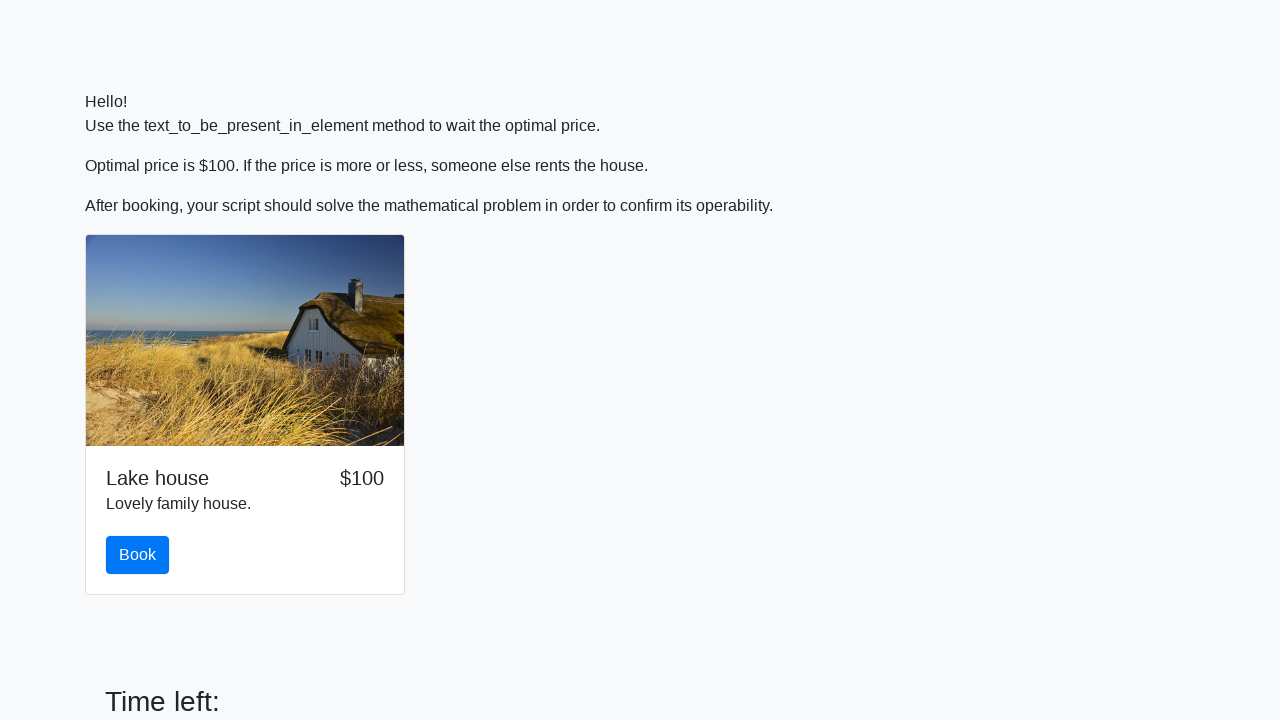

Retrieved input value: 727
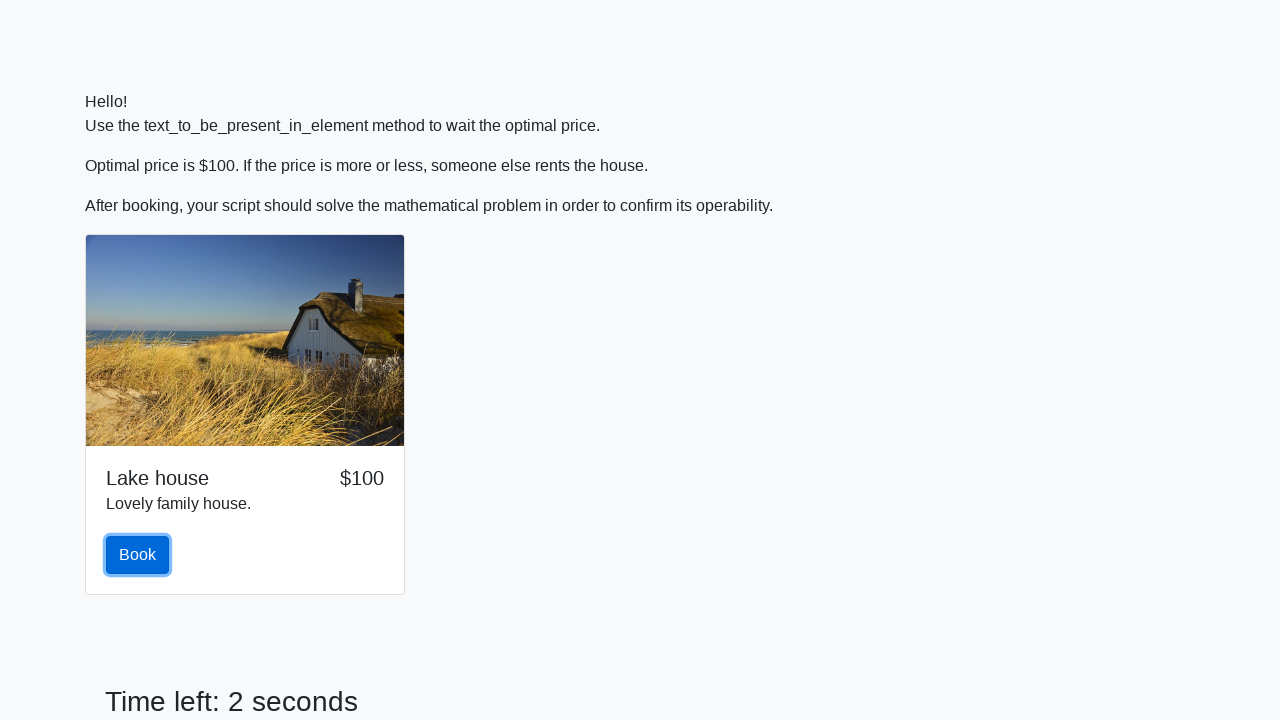

Calculated answer: 2.4455565708164153
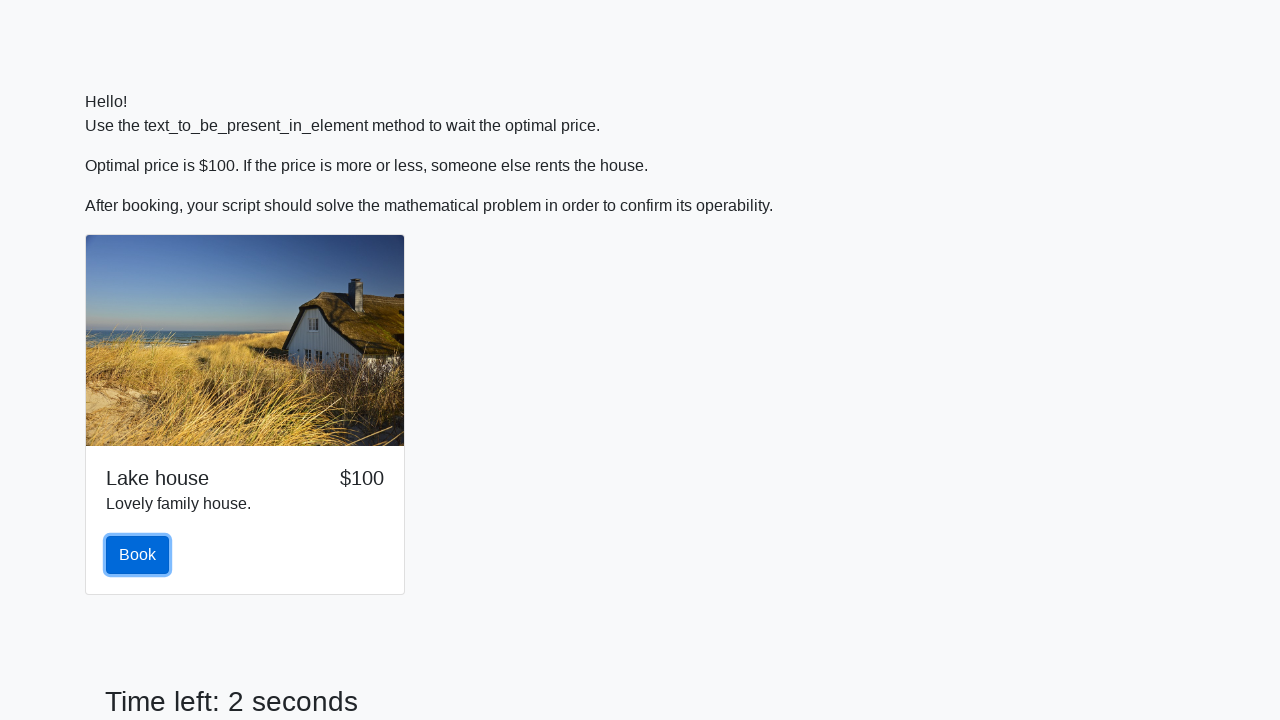

Filled in the calculated answer on input#answer
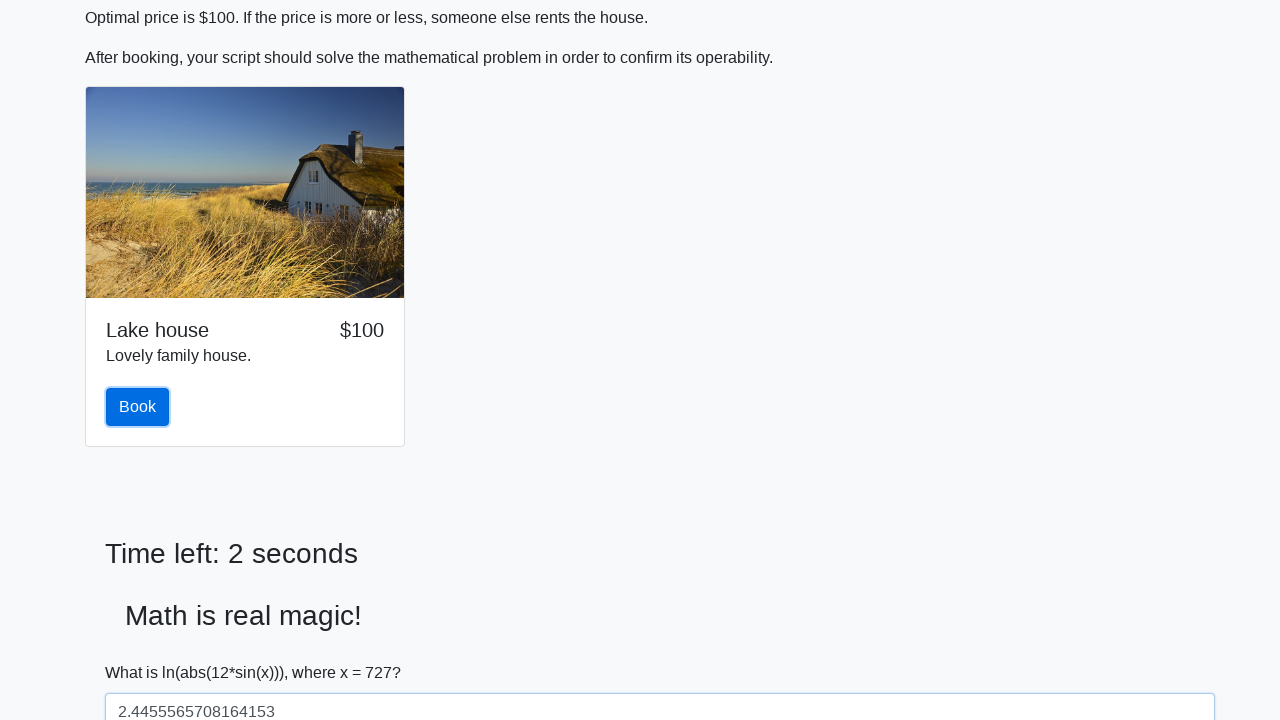

Clicked the solve button to submit the solution at (143, 651) on button#solve.btn
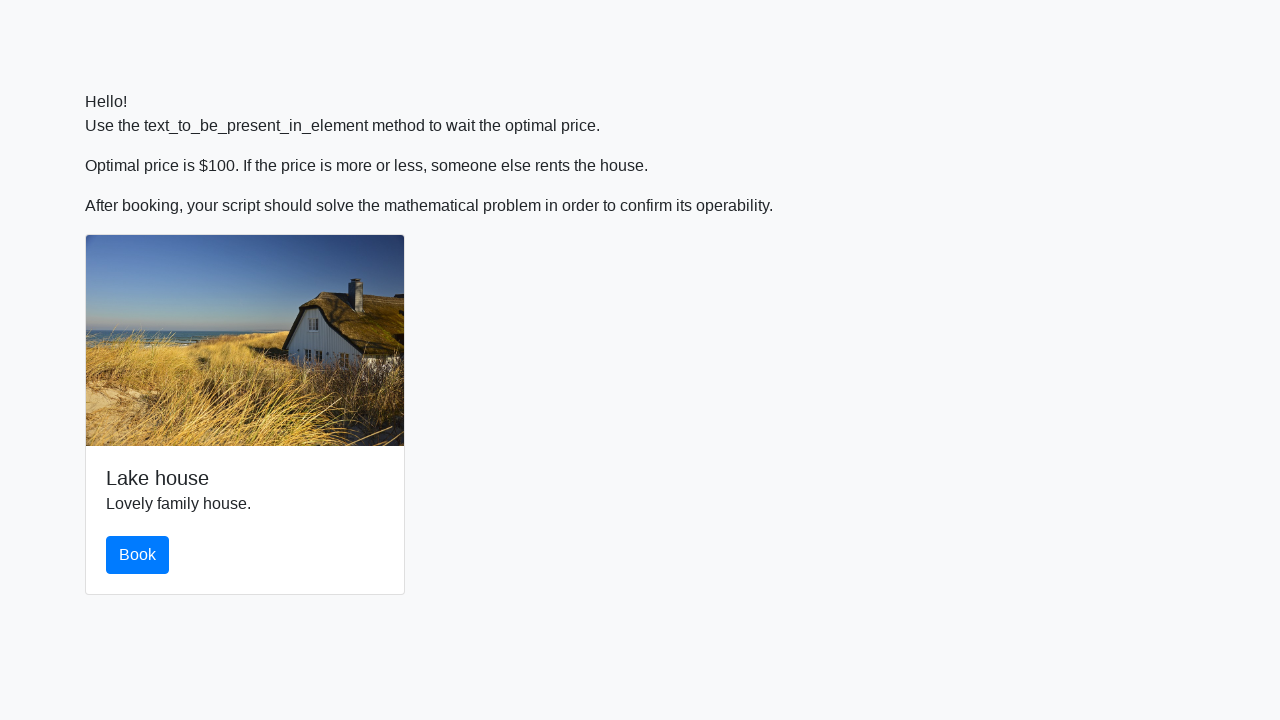

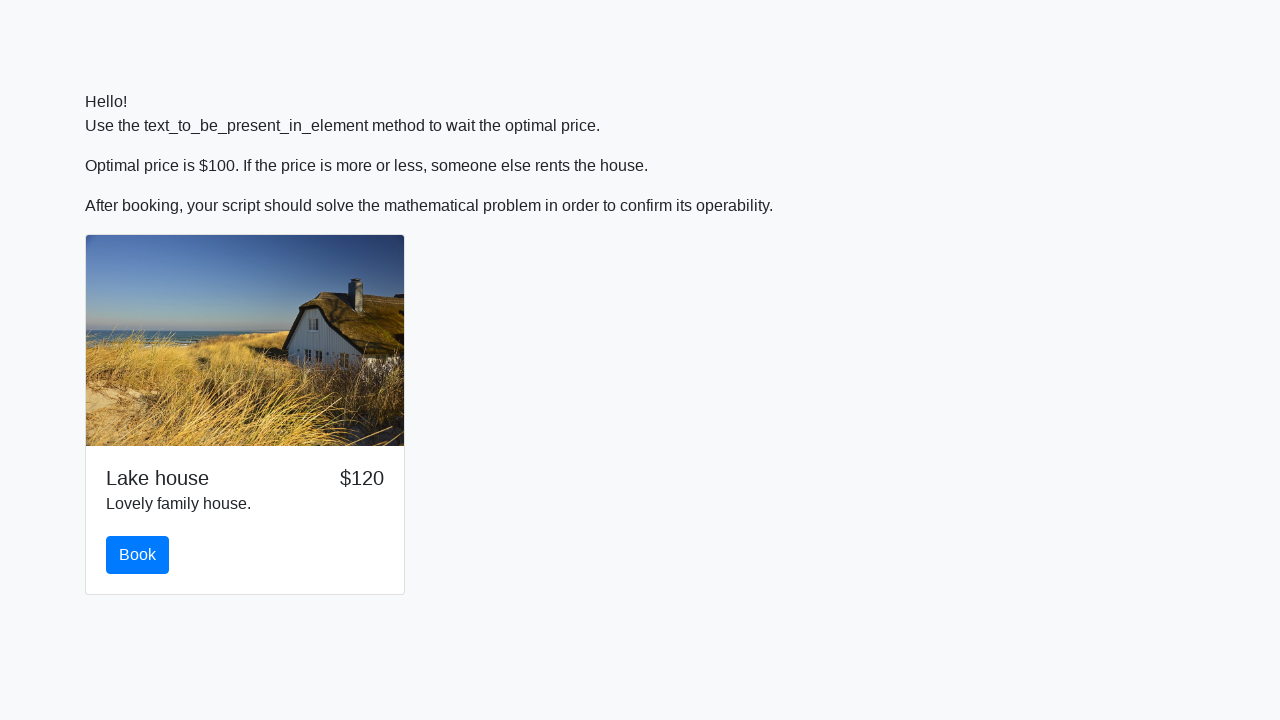